Tests handling of a simple alert dialog by clicking a button to trigger the alert and accepting it

Starting URL: http://demo.automationtesting.in/Alerts.html

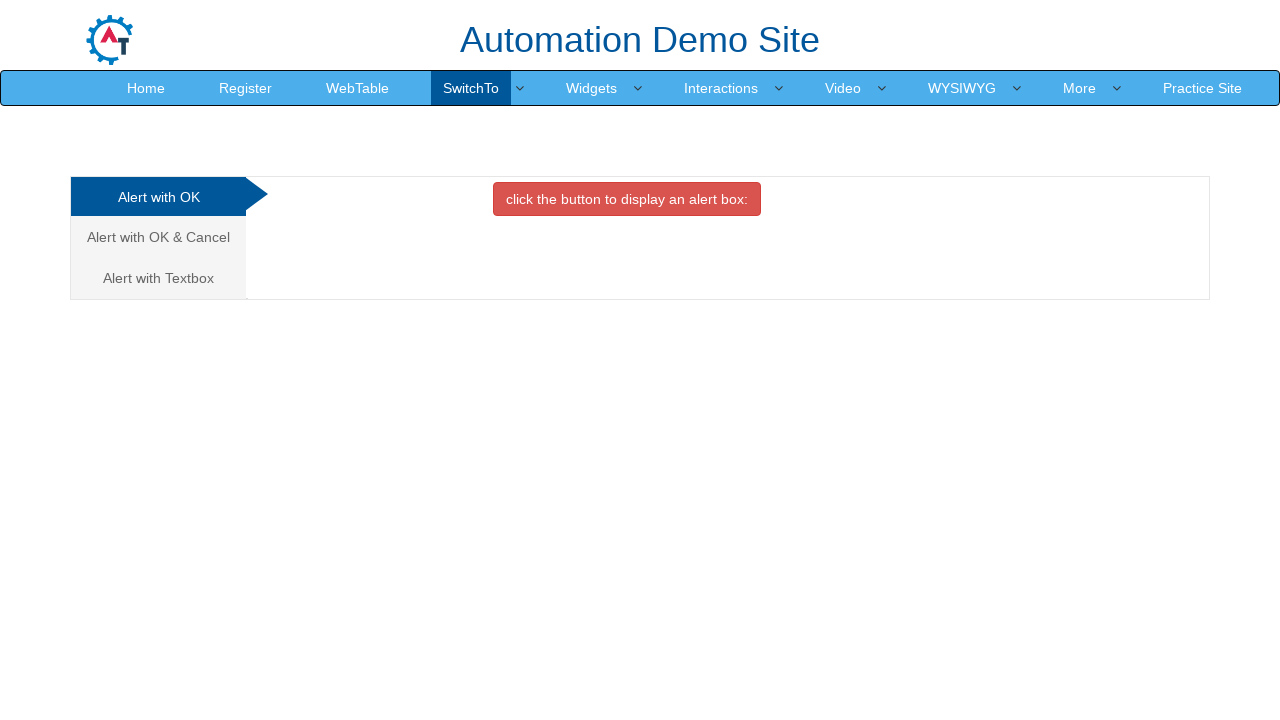

Clicked on the Alert with OK tab at (158, 197) on xpath=/html/body/div[1]/div/div/div/div[1]/ul/li[1]/a
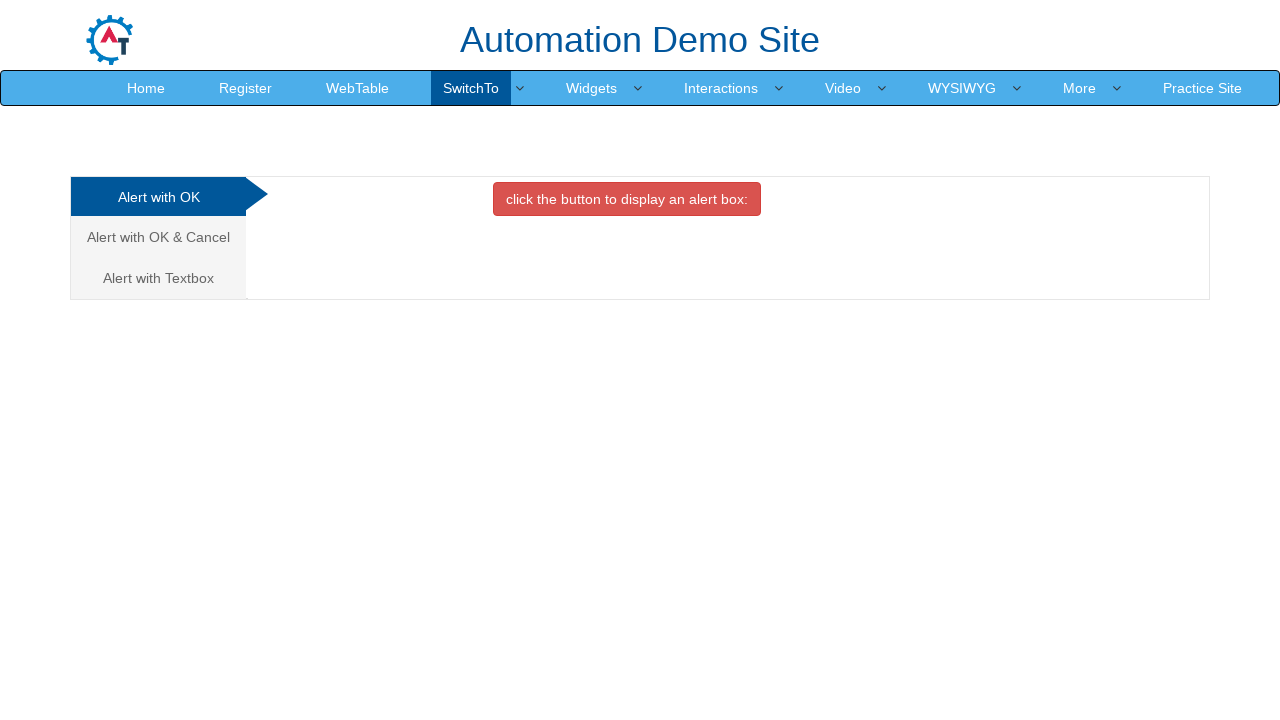

Clicked button to trigger alert dialog at (627, 199) on //*[@id="OKTab"]/button
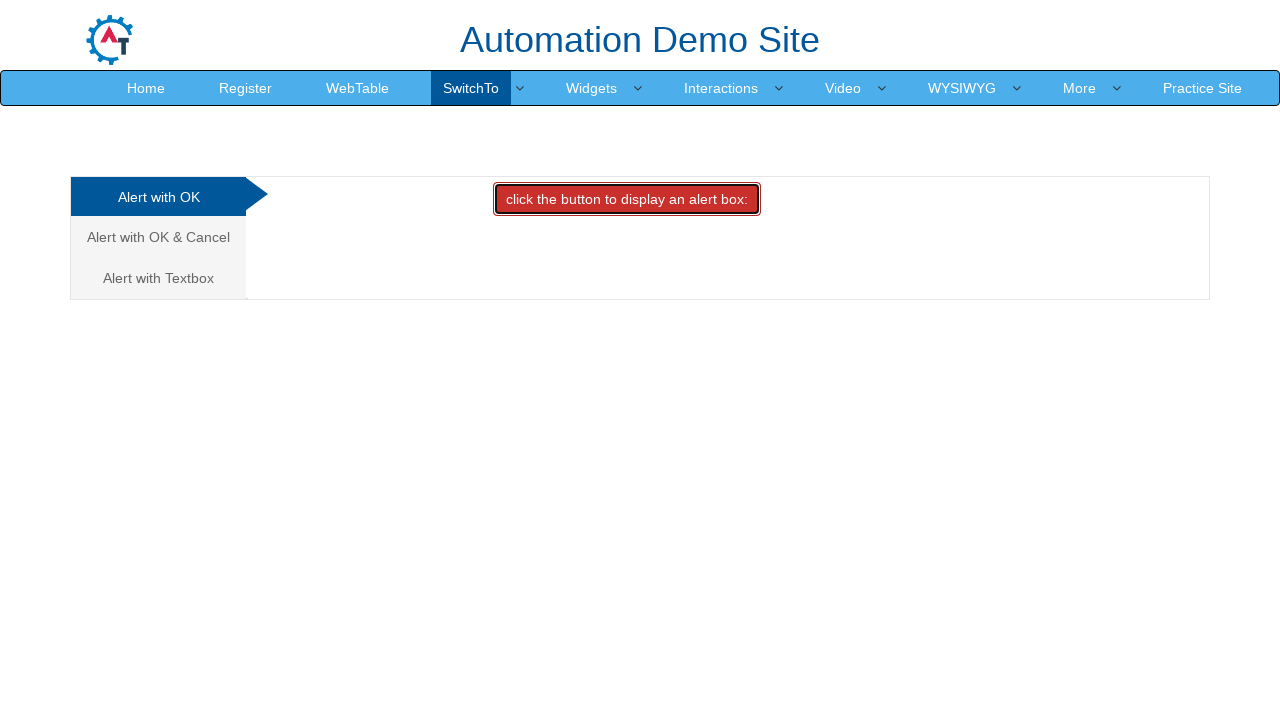

Set up alert dialog handler to accept the dialog
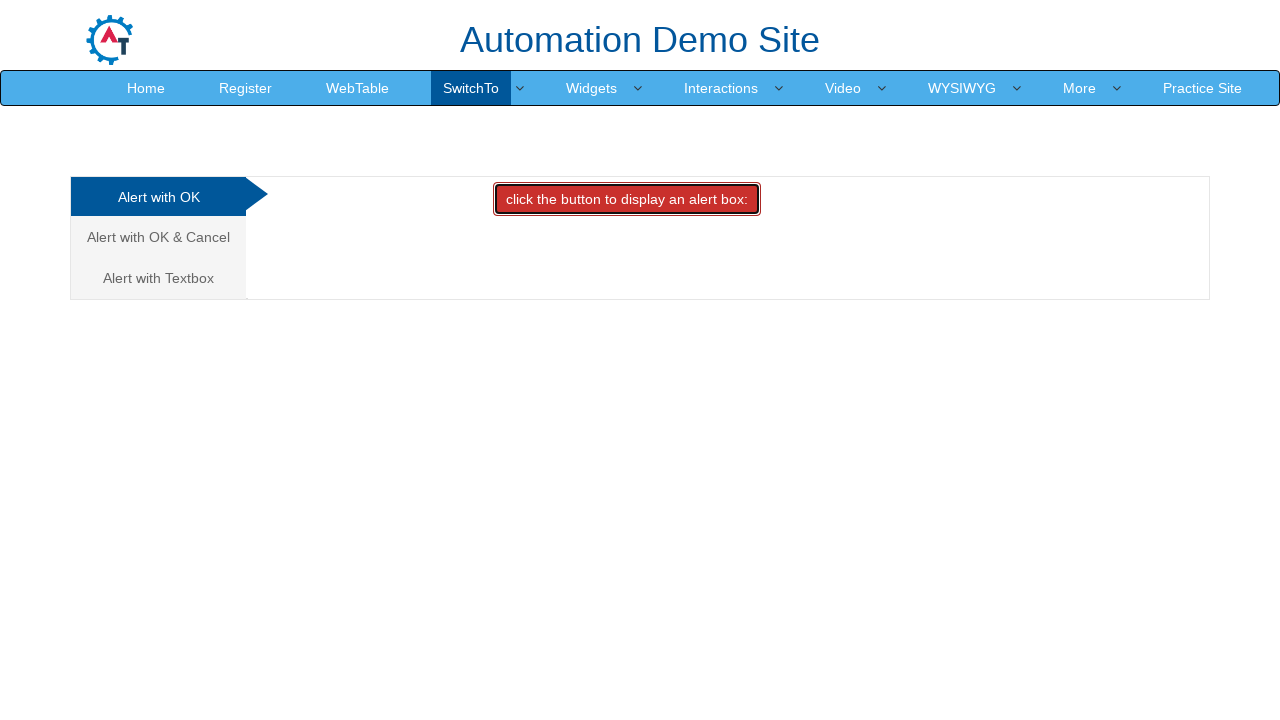

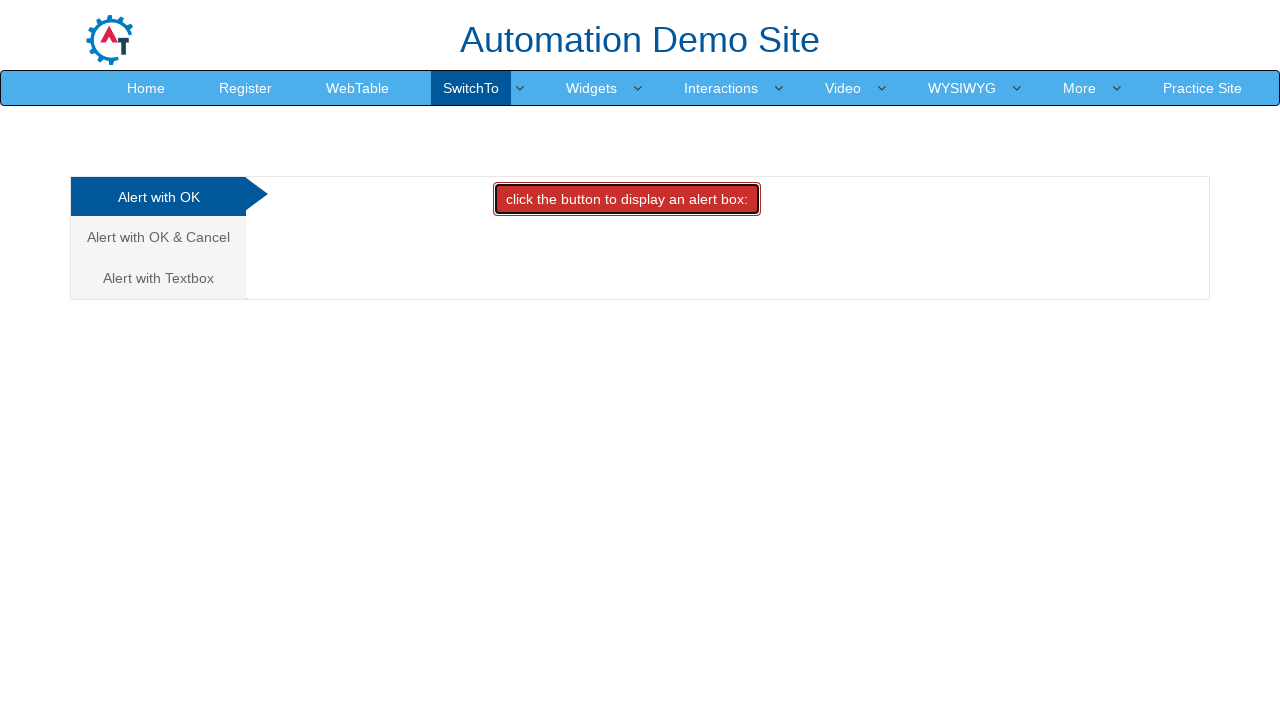